Tests JavaScript prompt dialog by clicking the third button, entering text in the prompt, and verifying the entered text appears in the result

Starting URL: https://the-internet.herokuapp.com/javascript_alerts

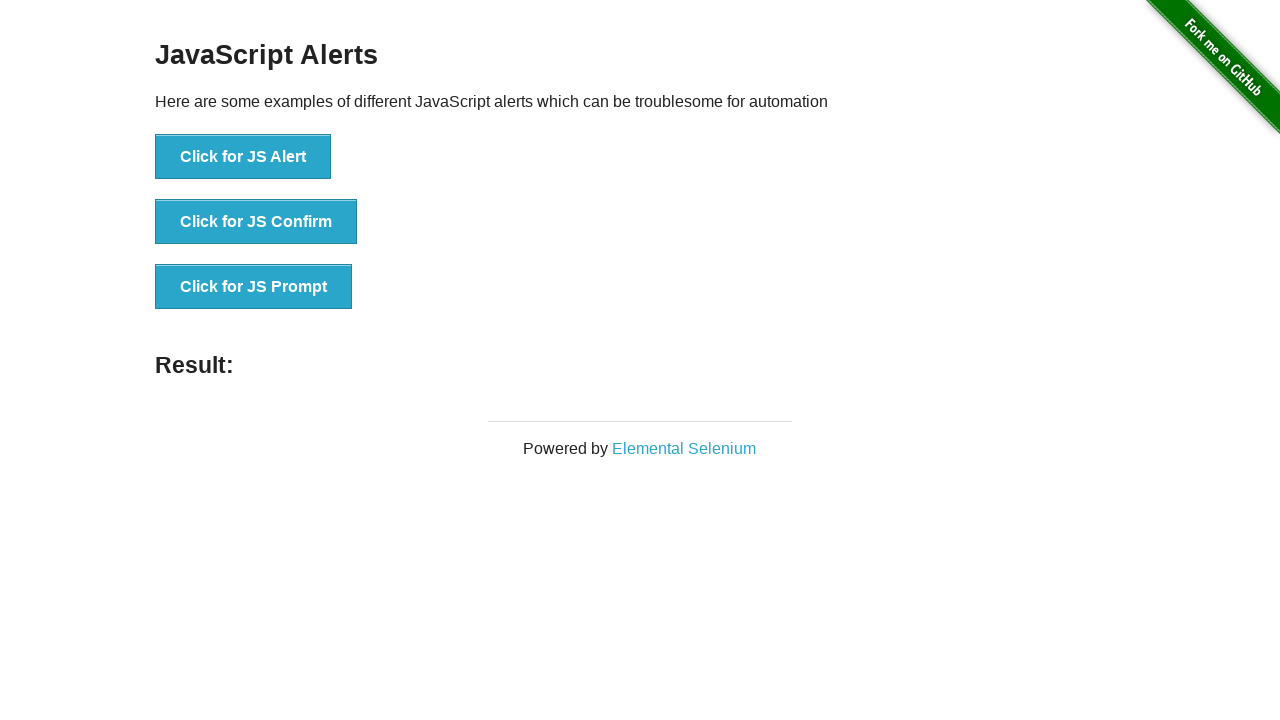

Set up dialog handler to accept prompt with text 'John Smith'
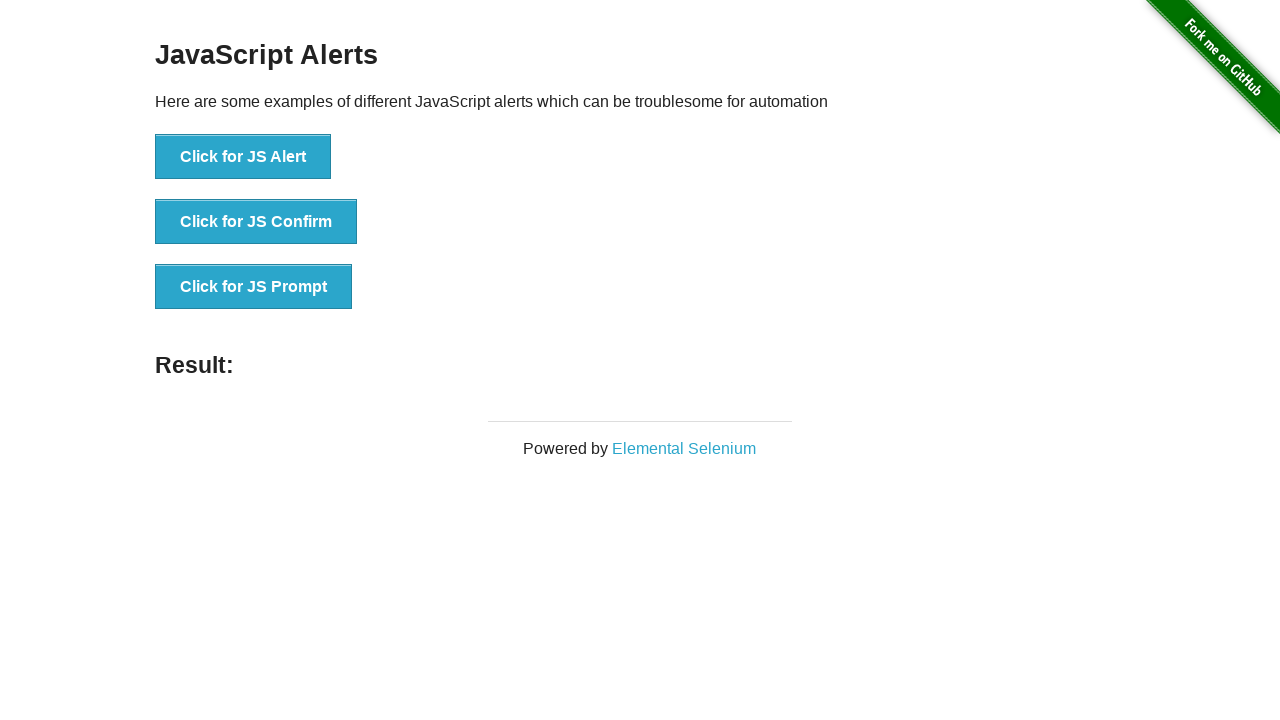

Clicked the JS Prompt button at (254, 287) on text='Click for JS Prompt'
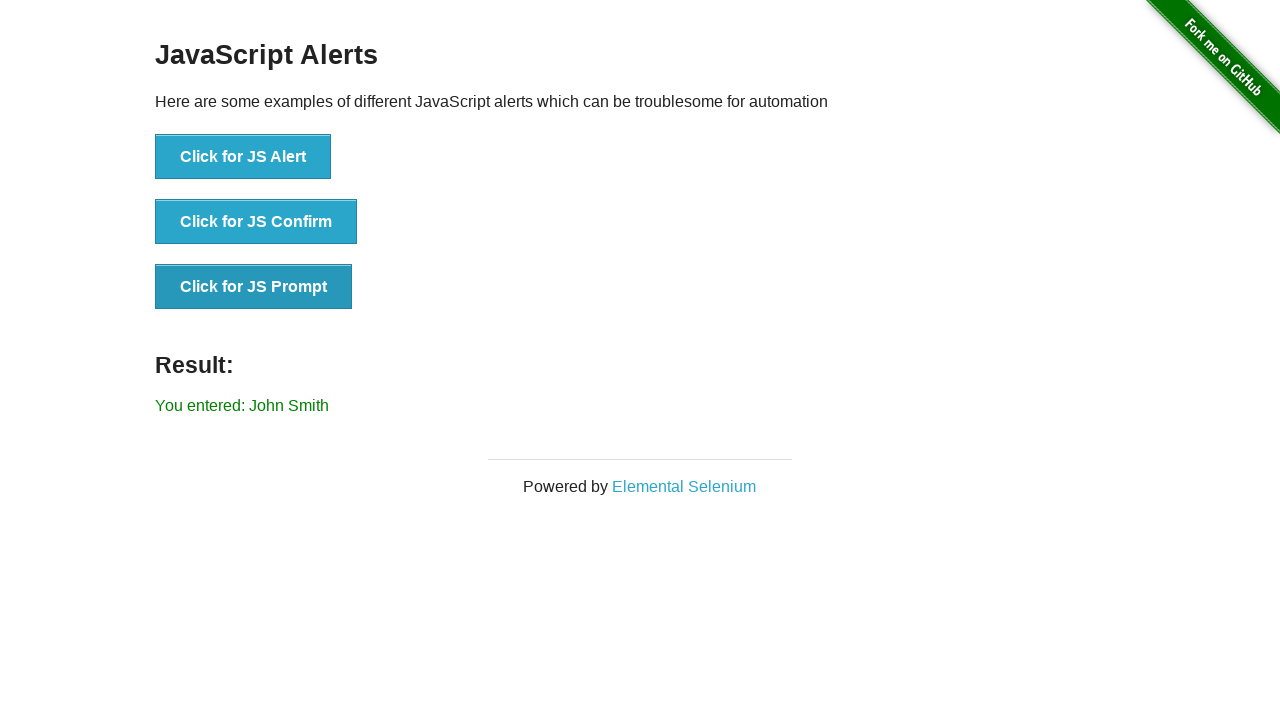

Located the result element
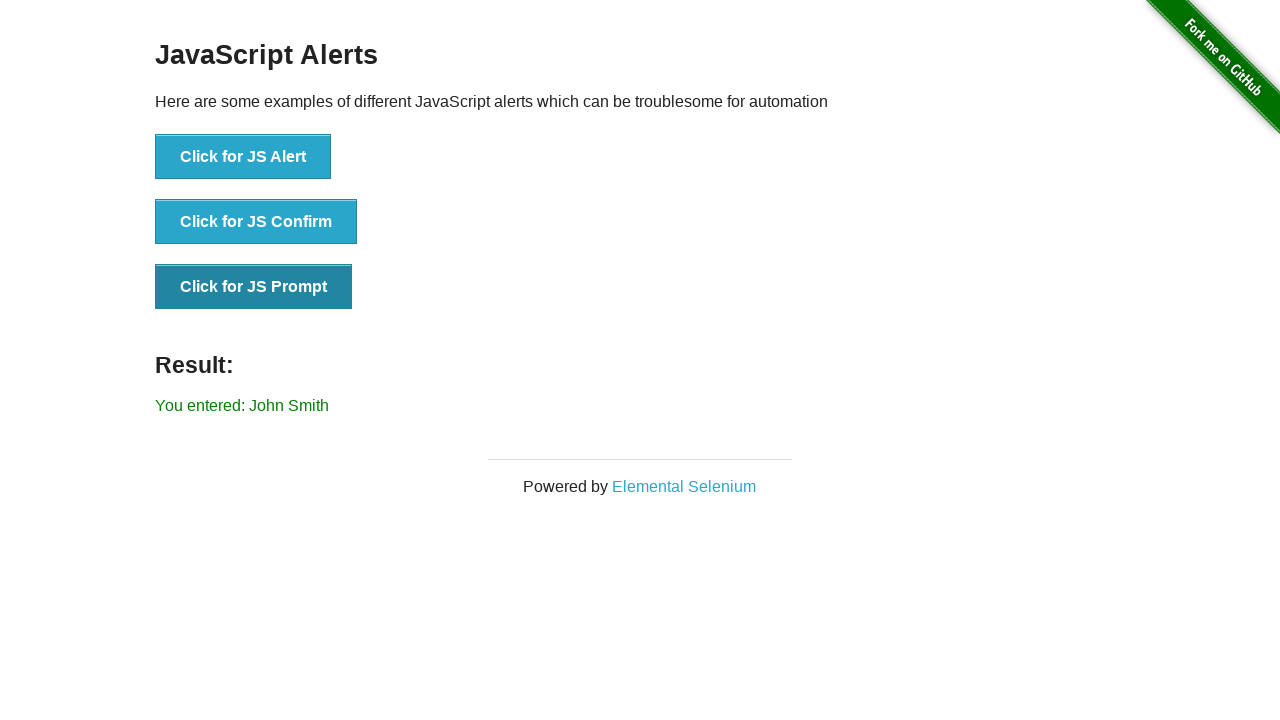

Verified that 'John Smith' appears in the result element
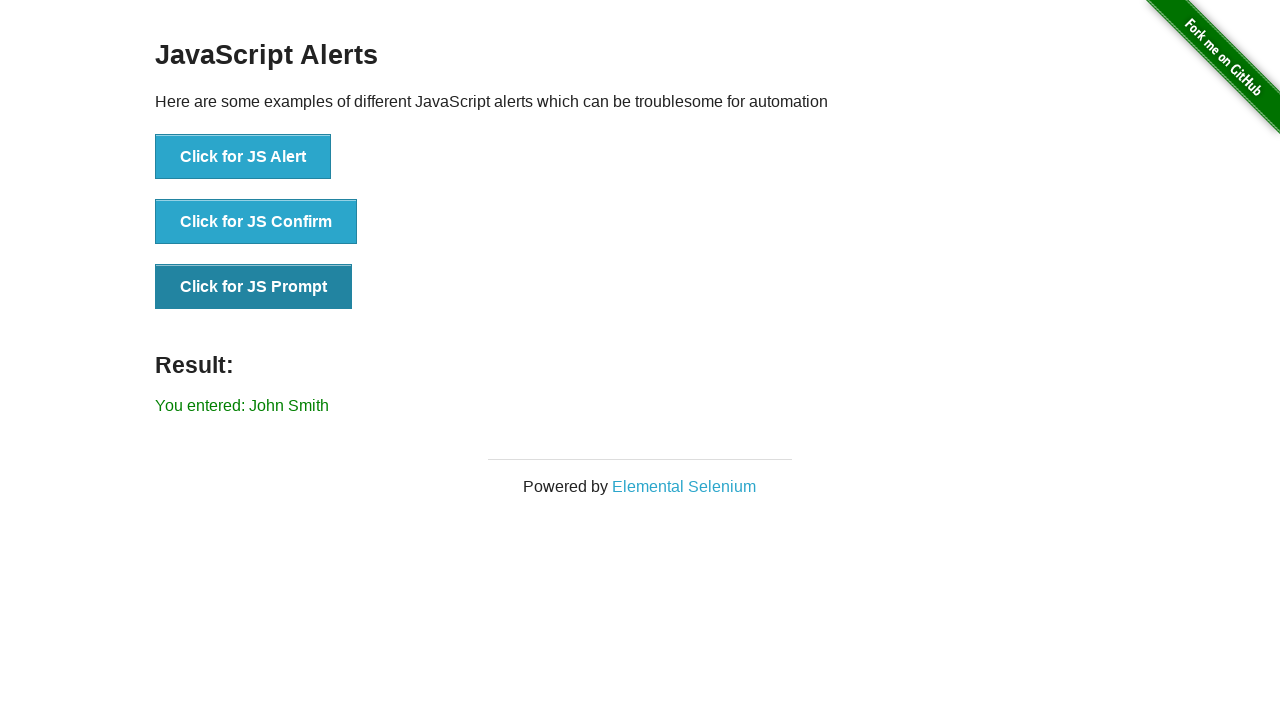

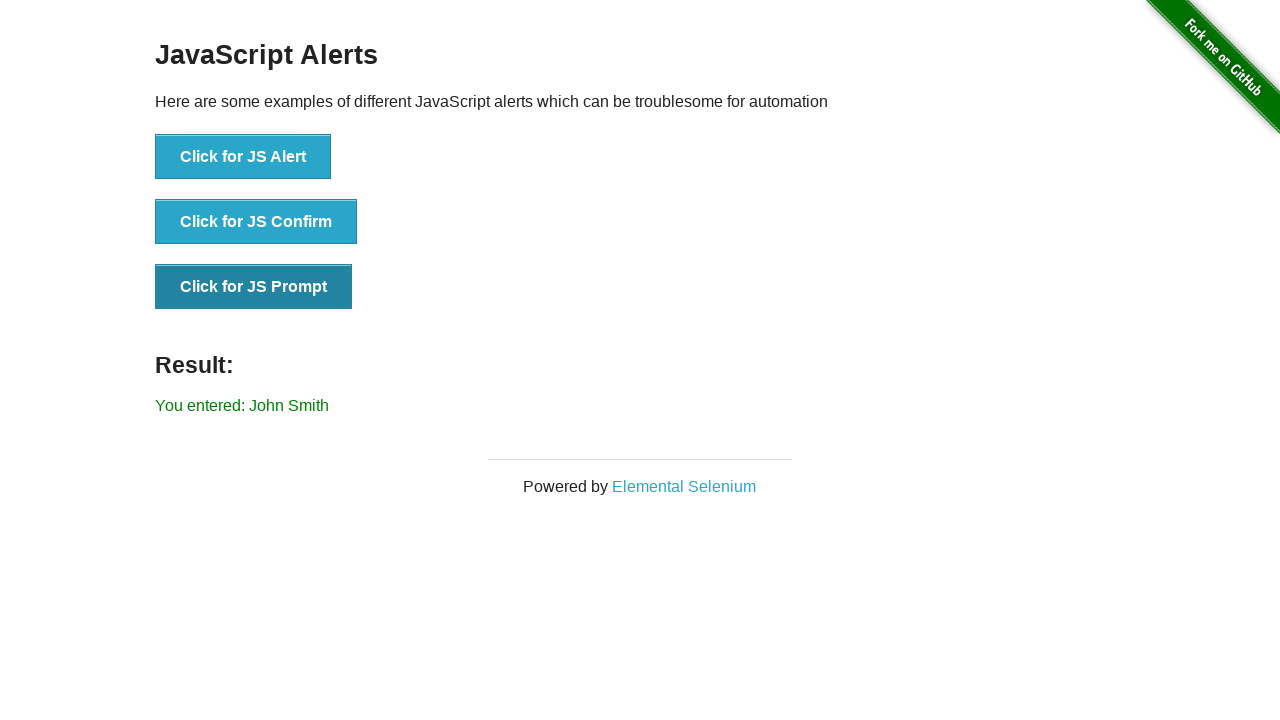